Tests sorting the Due column in ascending order by clicking the column header and verifying the values are sorted correctly

Starting URL: http://the-internet.herokuapp.com/tables

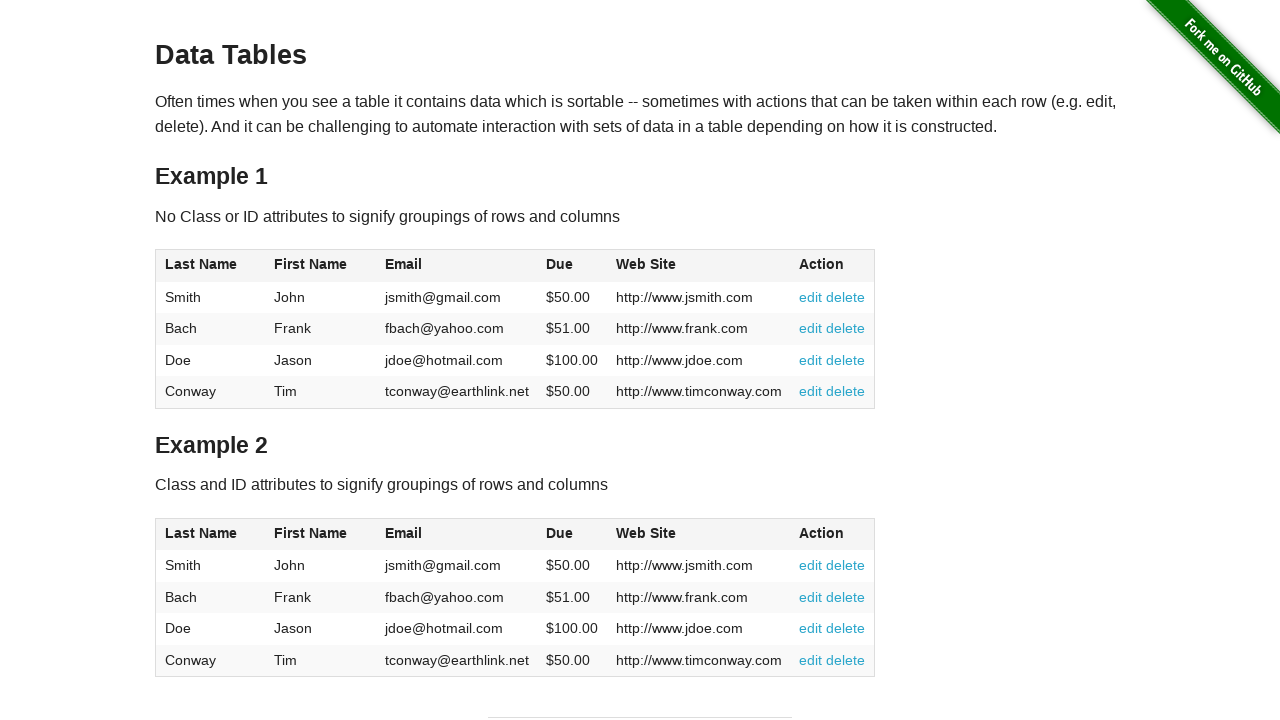

Clicked Due column header to sort ascending at (572, 266) on #table1 thead tr th:nth-child(4)
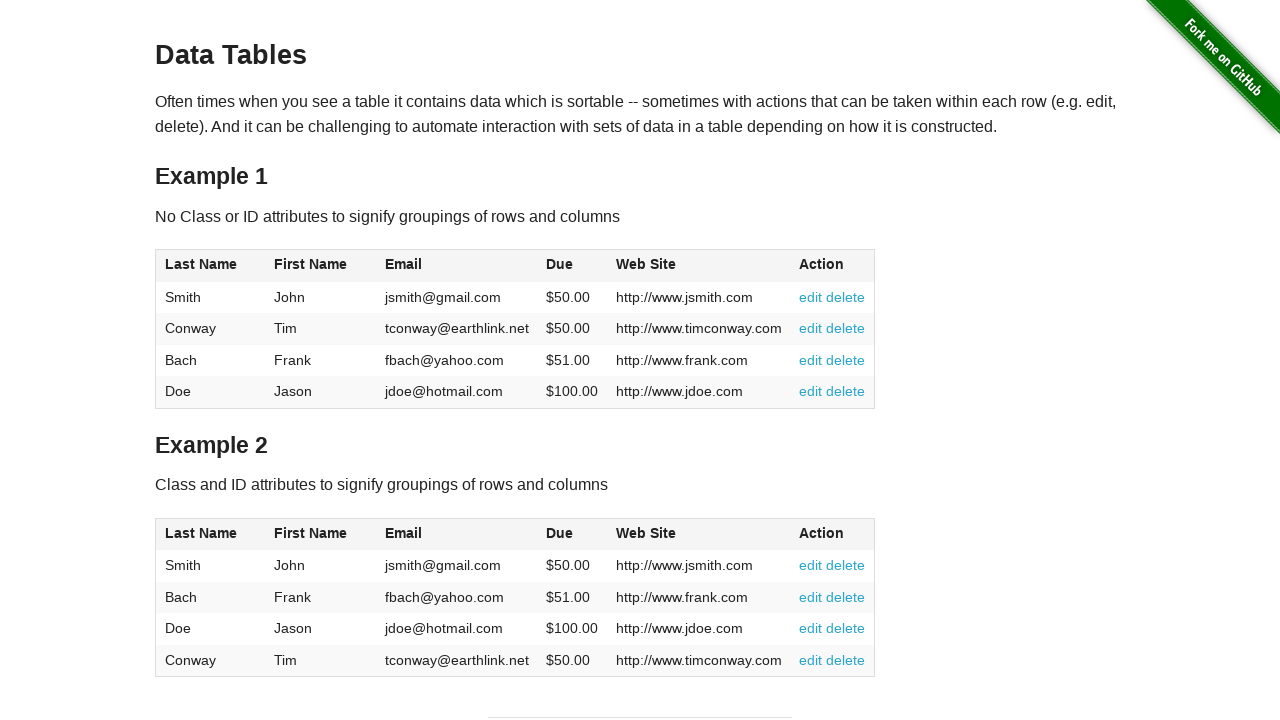

Waited for Due column values to load
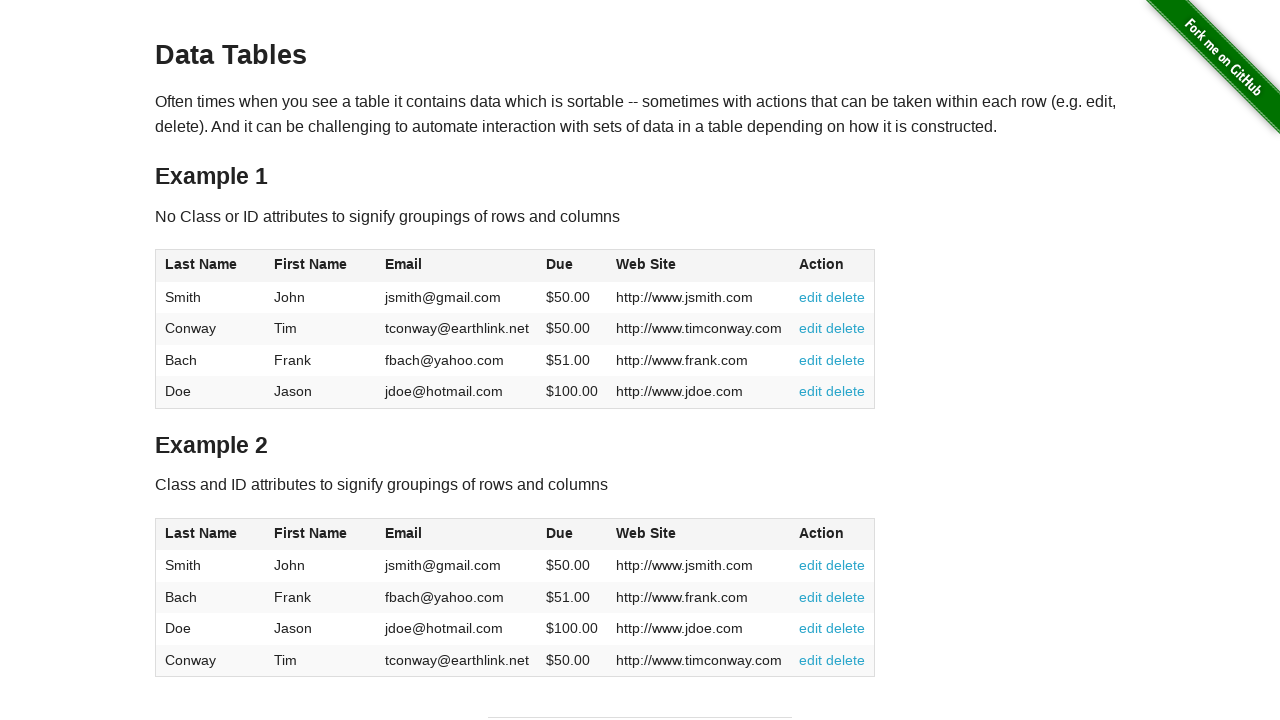

Retrieved all Due column elements
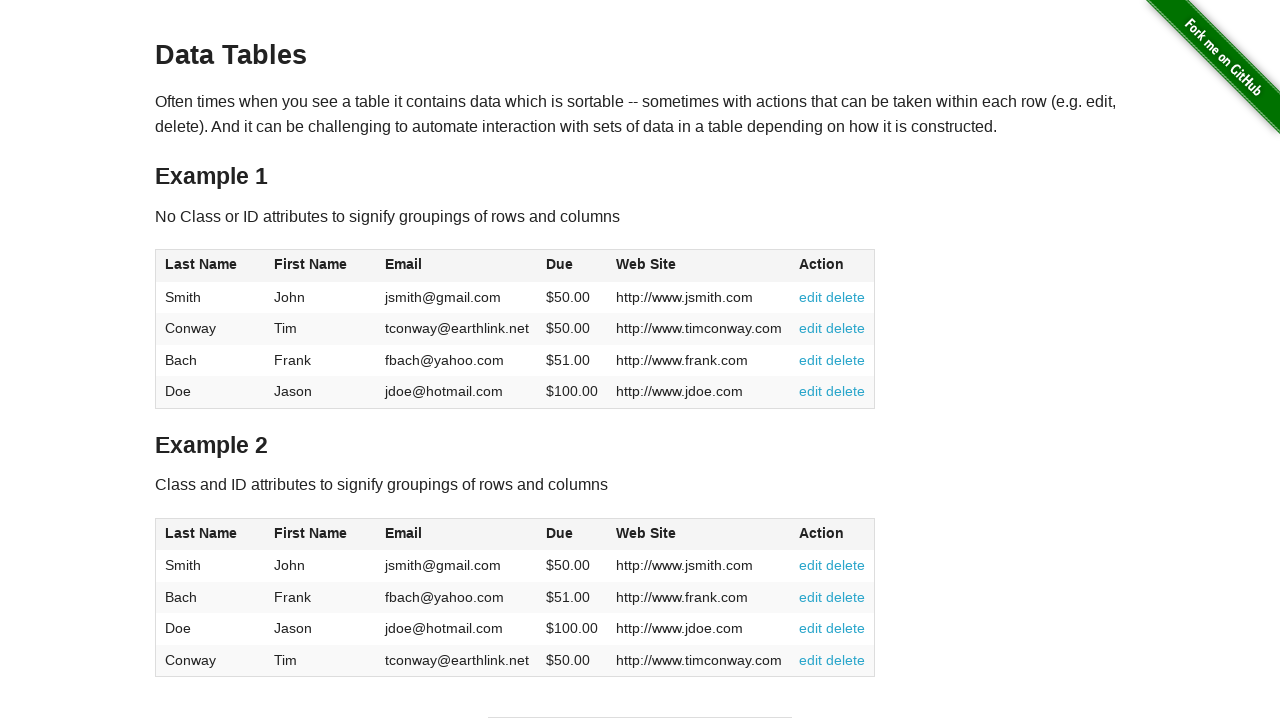

Extracted Due values: [50.0, 50.0, 51.0, 100.0]
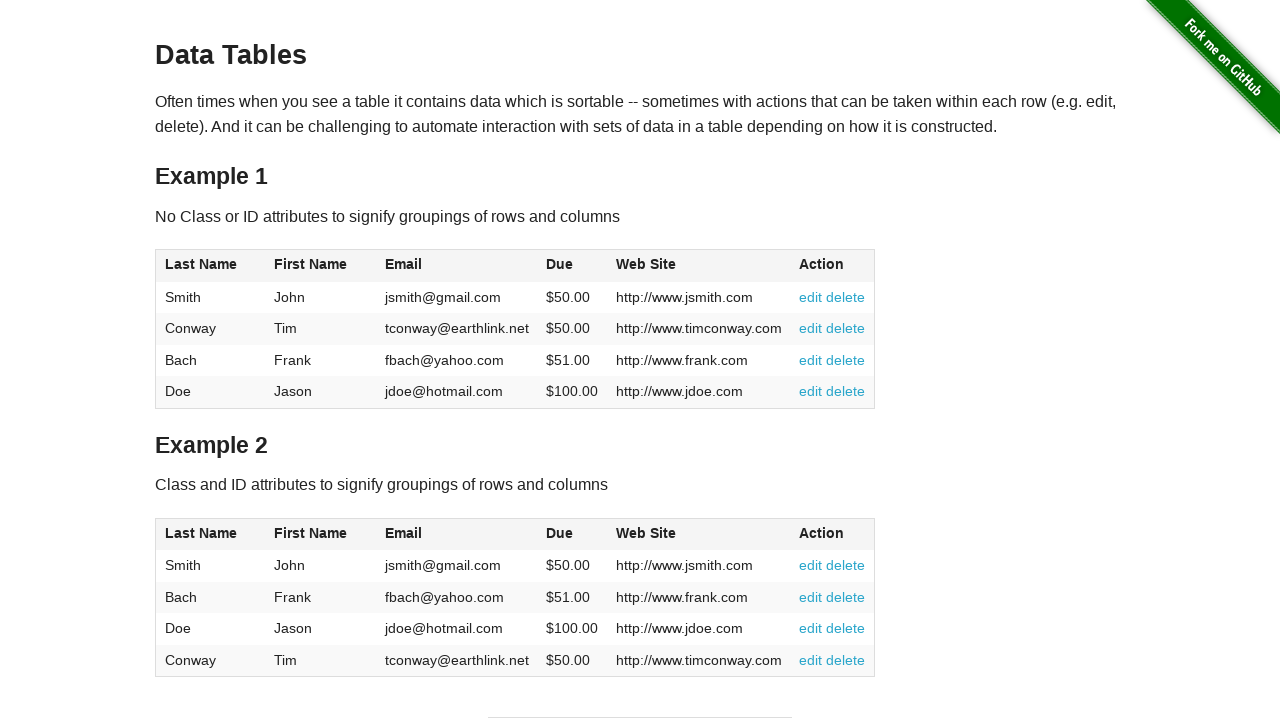

Verified Due column is sorted in ascending order
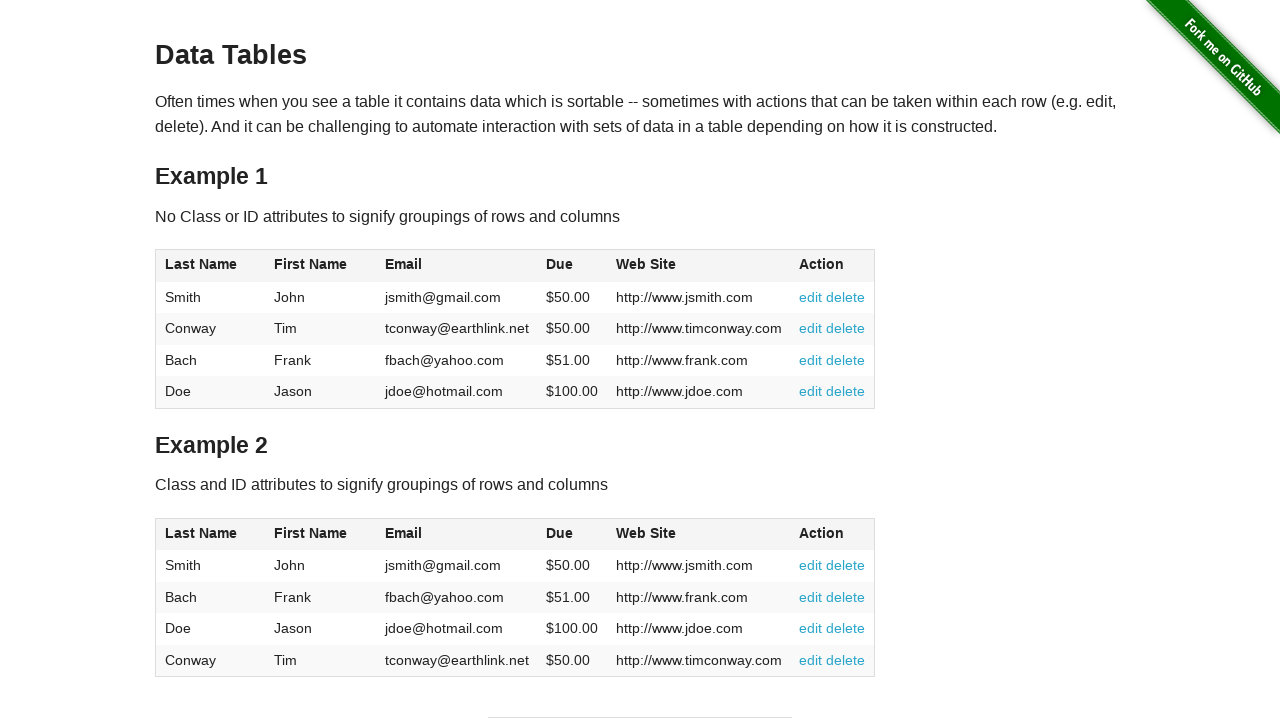

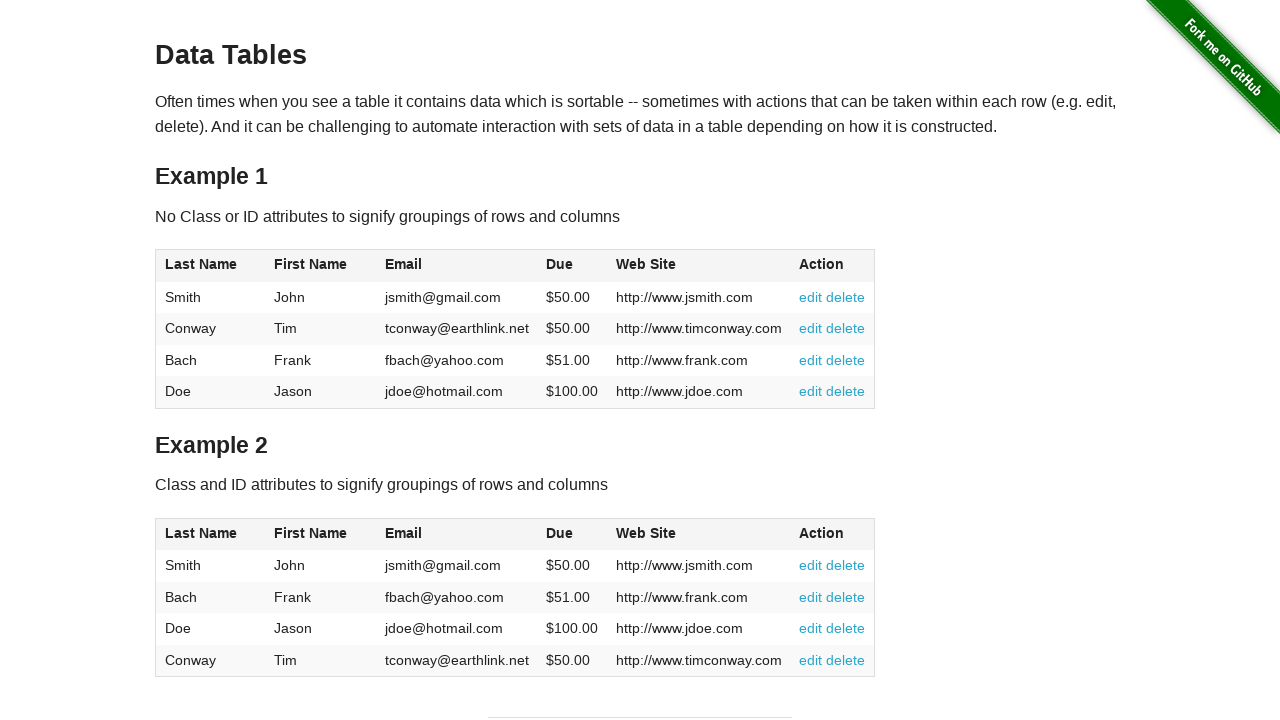